Tests jQuery UI selectable functionality by performing a click-and-drag selection from Item 1 to Item 5 within an iframe

Starting URL: https://jqueryui.com/selectable

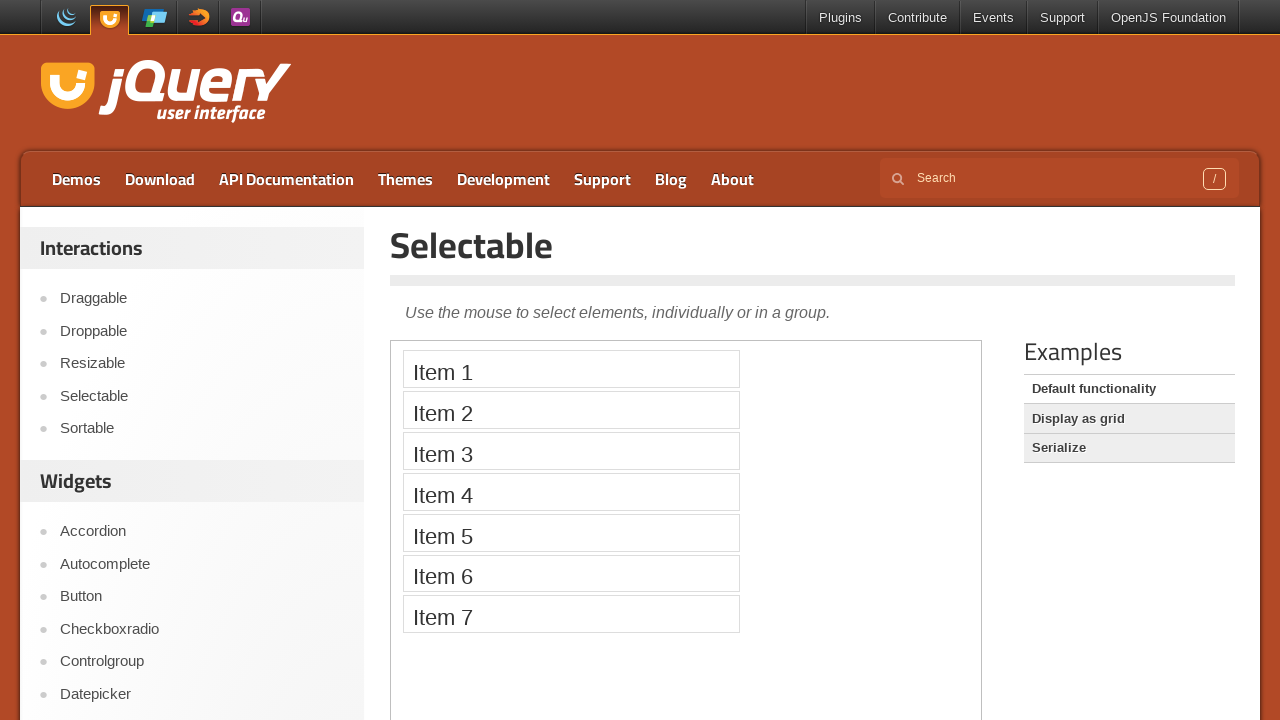

Located the iframe containing the selectable demo
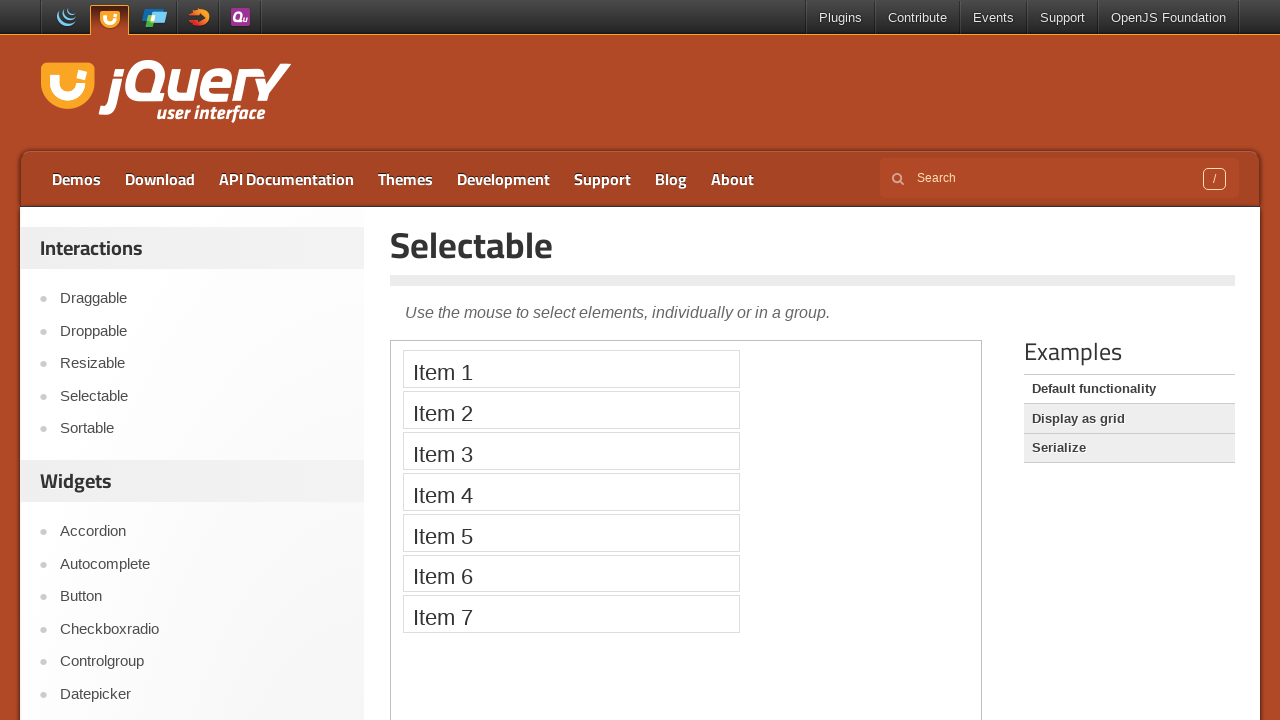

Located Item 1 in the selectable list
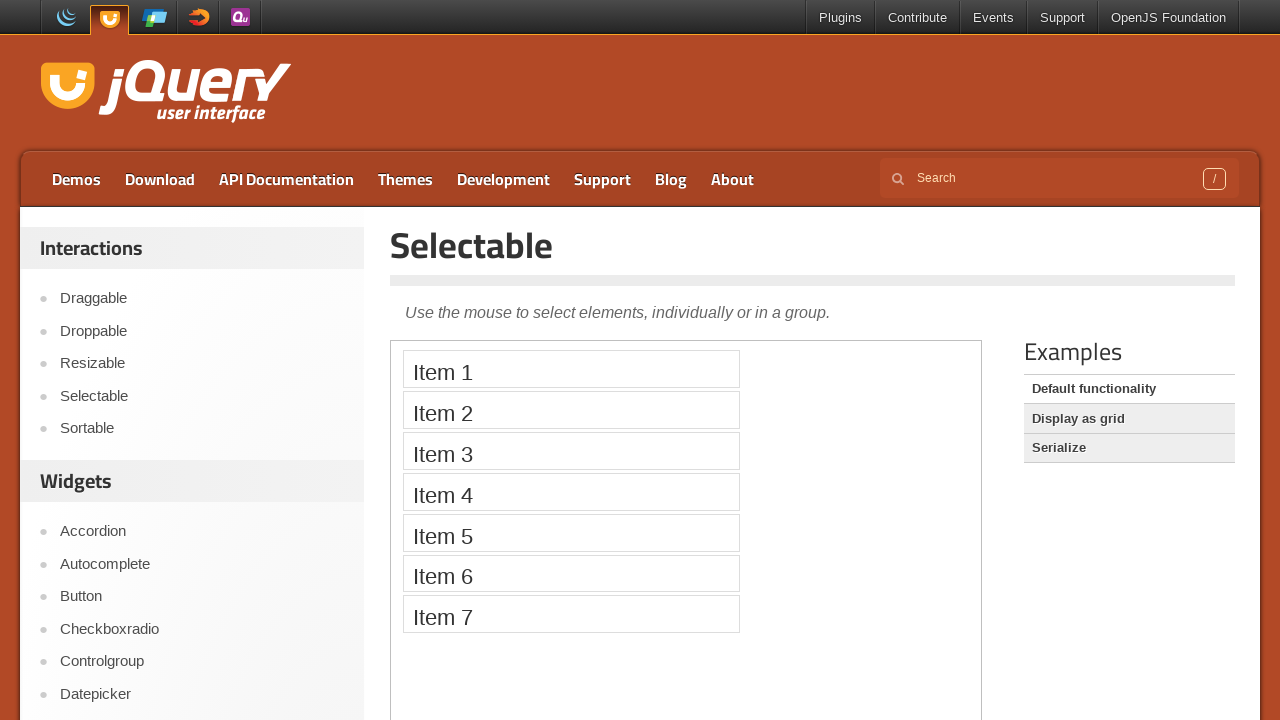

Located Item 5 in the selectable list
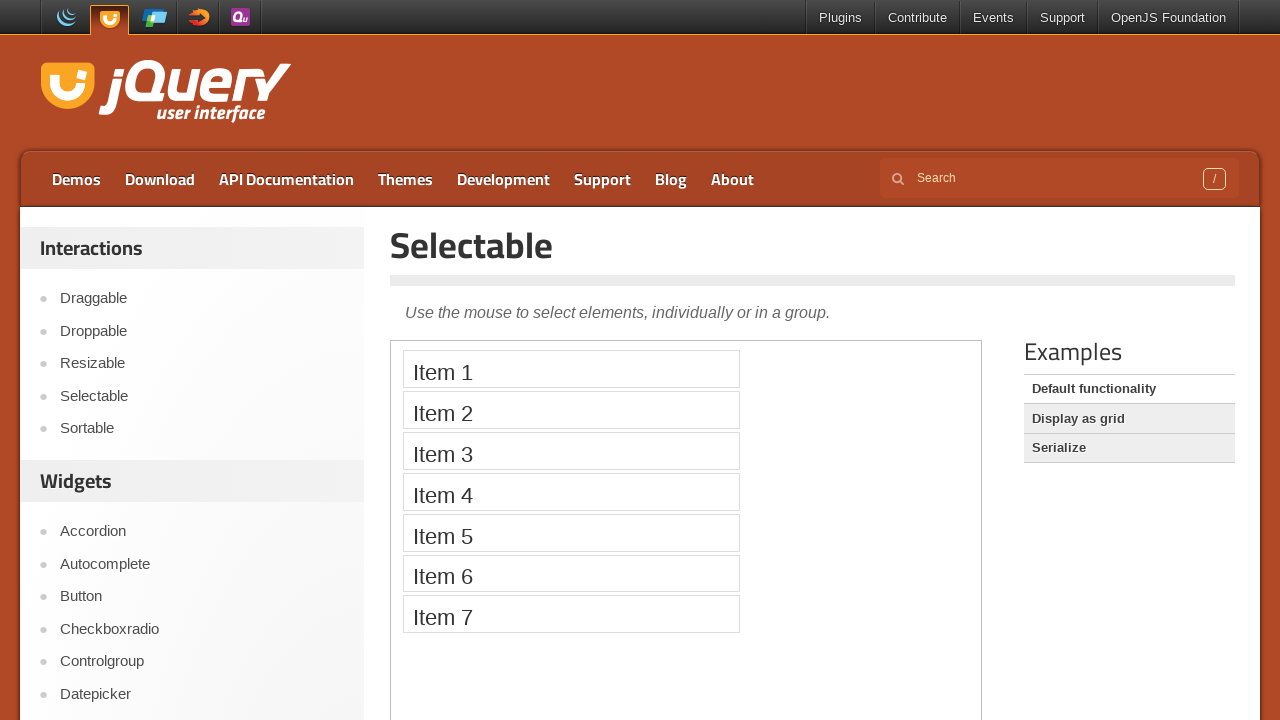

Hovered over Item 1 at (571, 369) on iframe >> nth=0 >> internal:control=enter-frame >> li:text('Item 1')
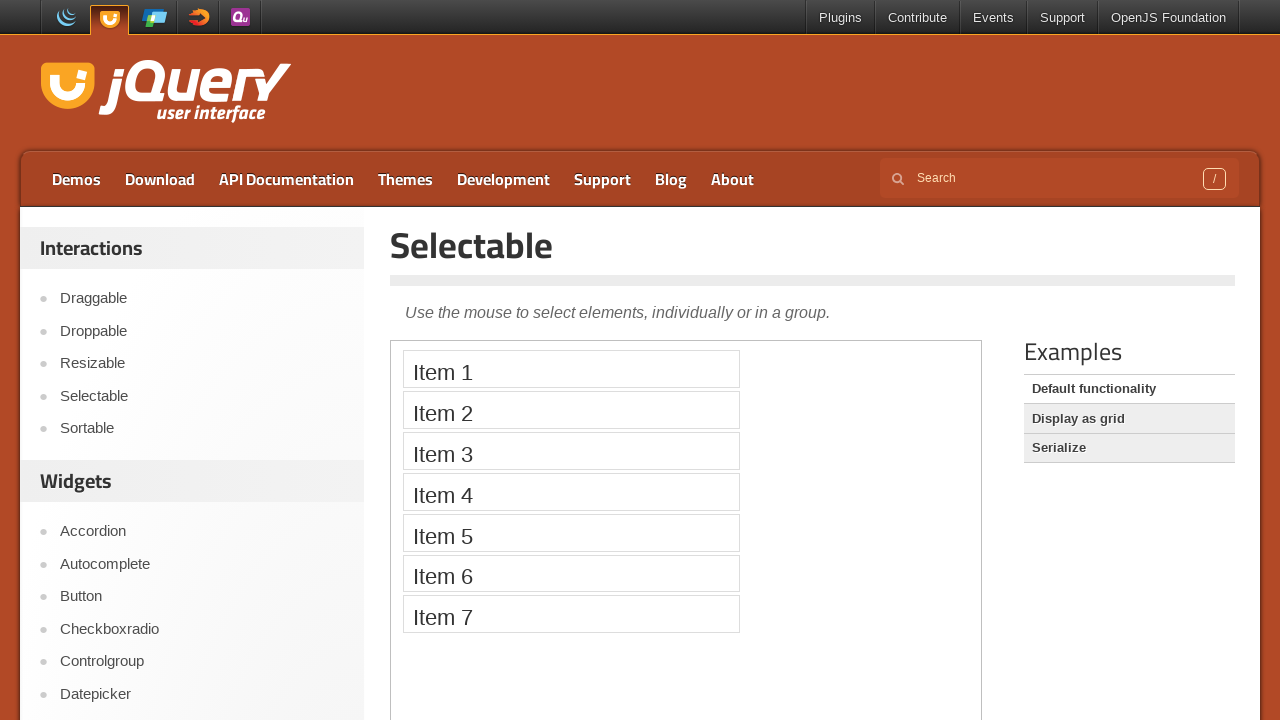

Pressed mouse button down on Item 1 at (571, 369)
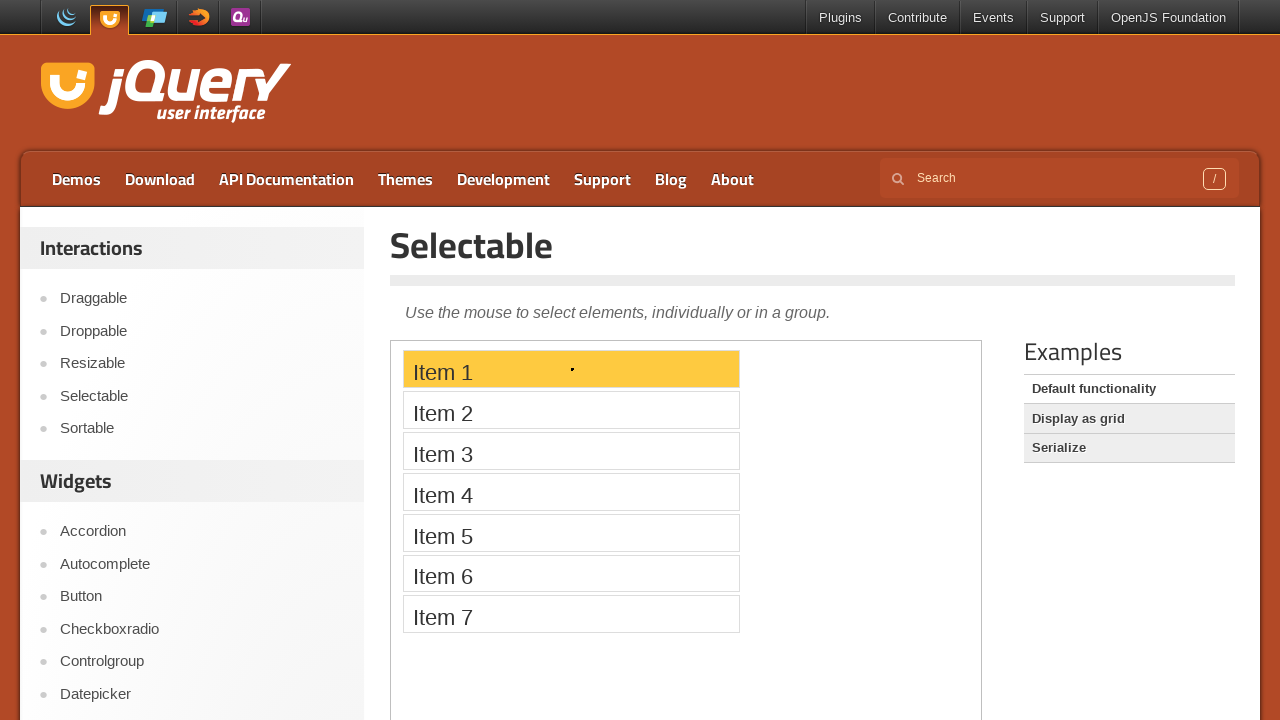

Hovered over Item 5 while dragging at (571, 532) on iframe >> nth=0 >> internal:control=enter-frame >> li:text('Item 5')
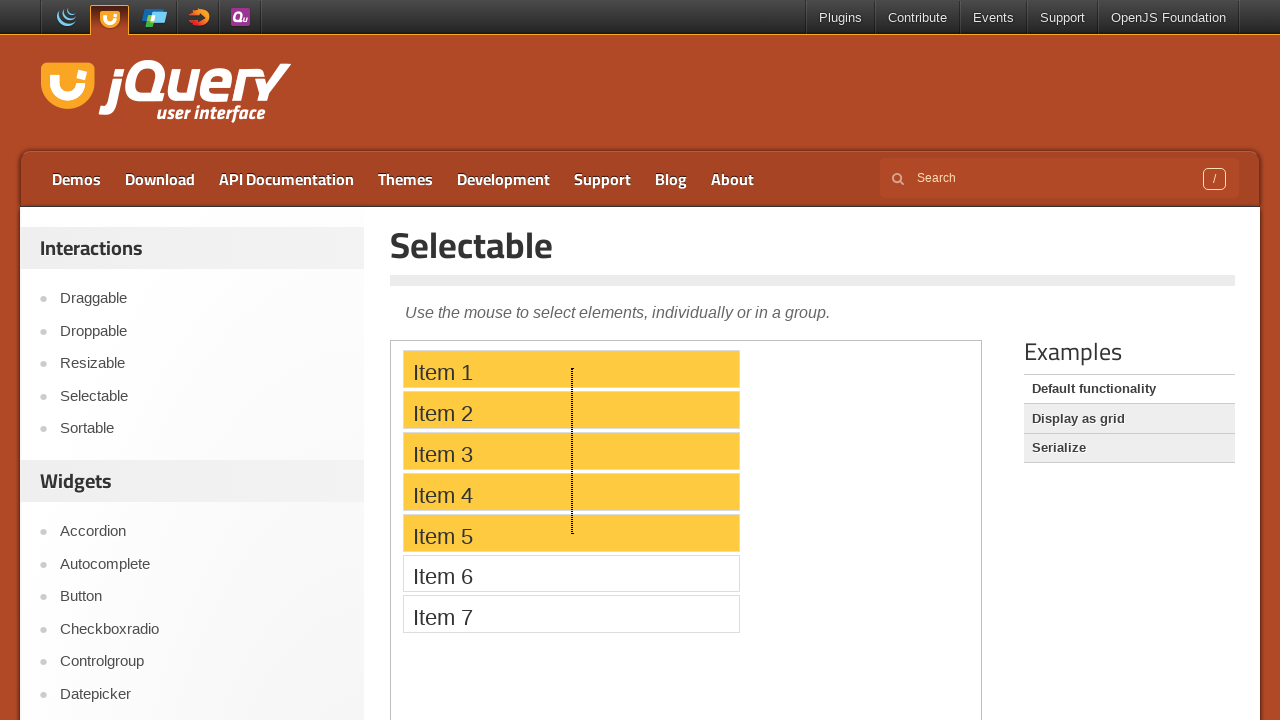

Released mouse button to complete drag selection from Item 1 to Item 5 at (571, 532)
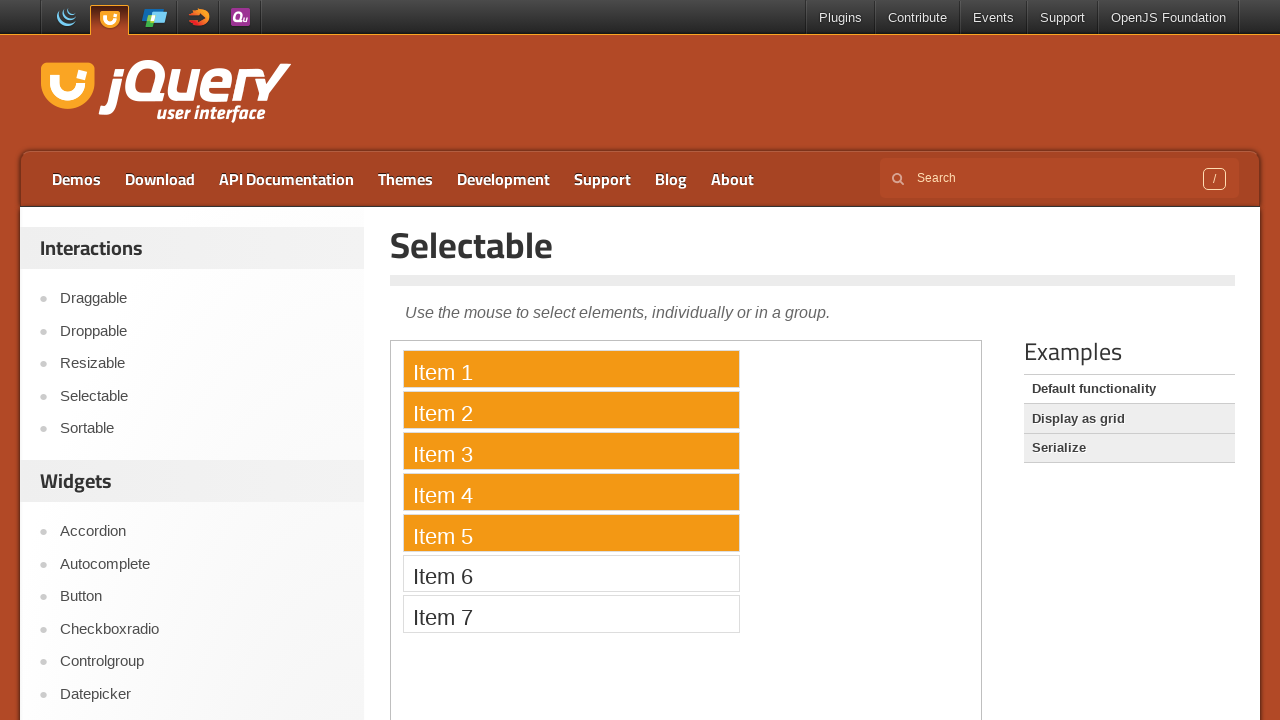

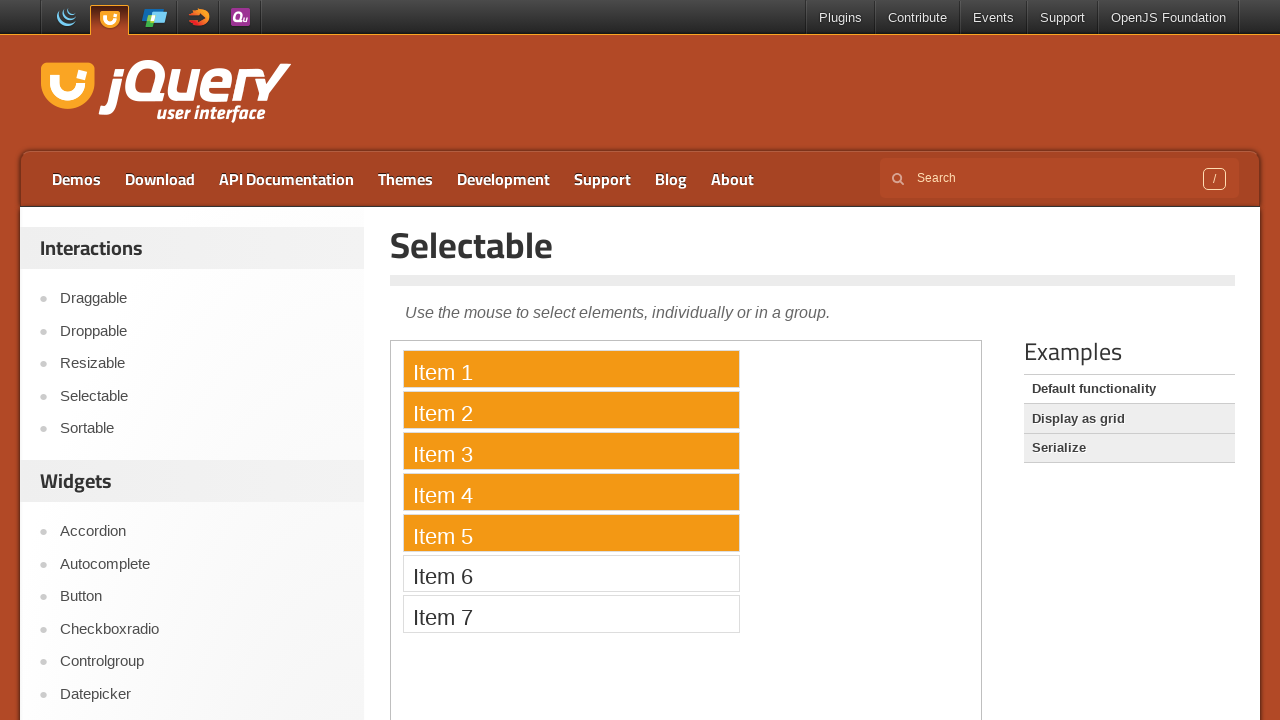